Tests navigation to the "Smart Things" (Умные вещи) section on 3DNews.ru, verifies page elements are present after navigation, then returns to homepage by clicking the logo.

Starting URL: https://3dnews.ru/

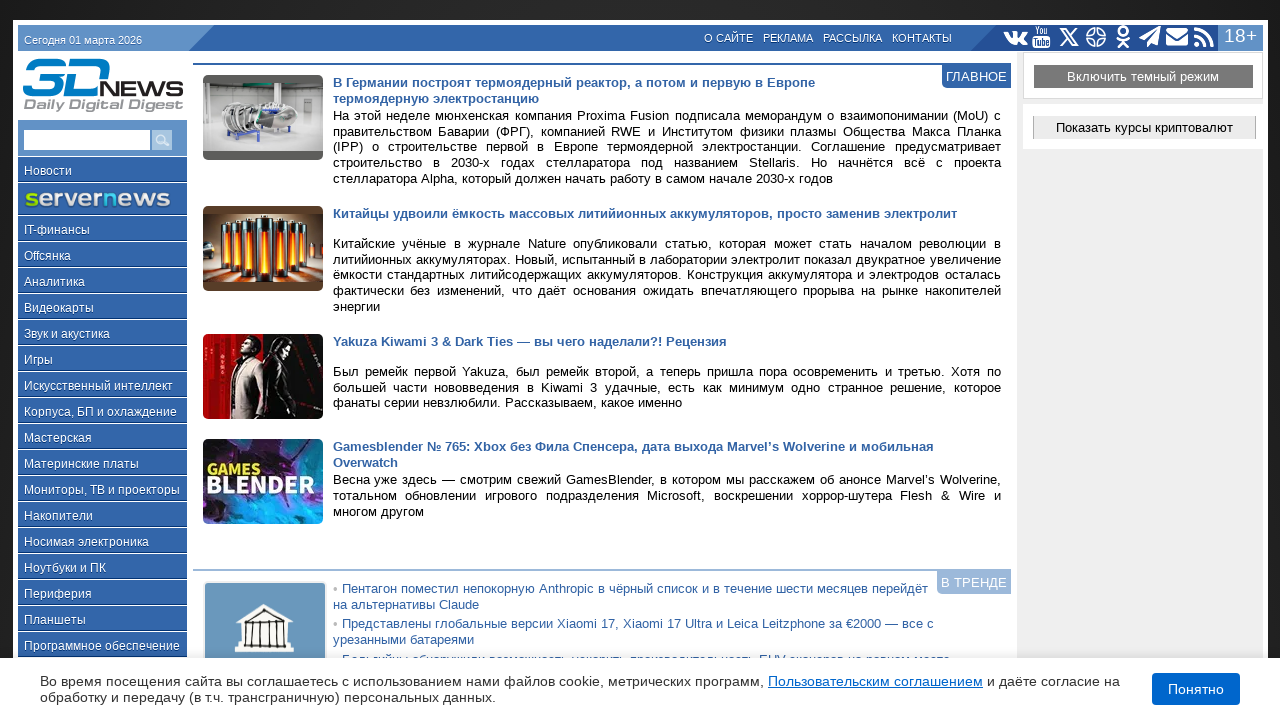

Verified 'Умные вещи' (Smart Things) link is present
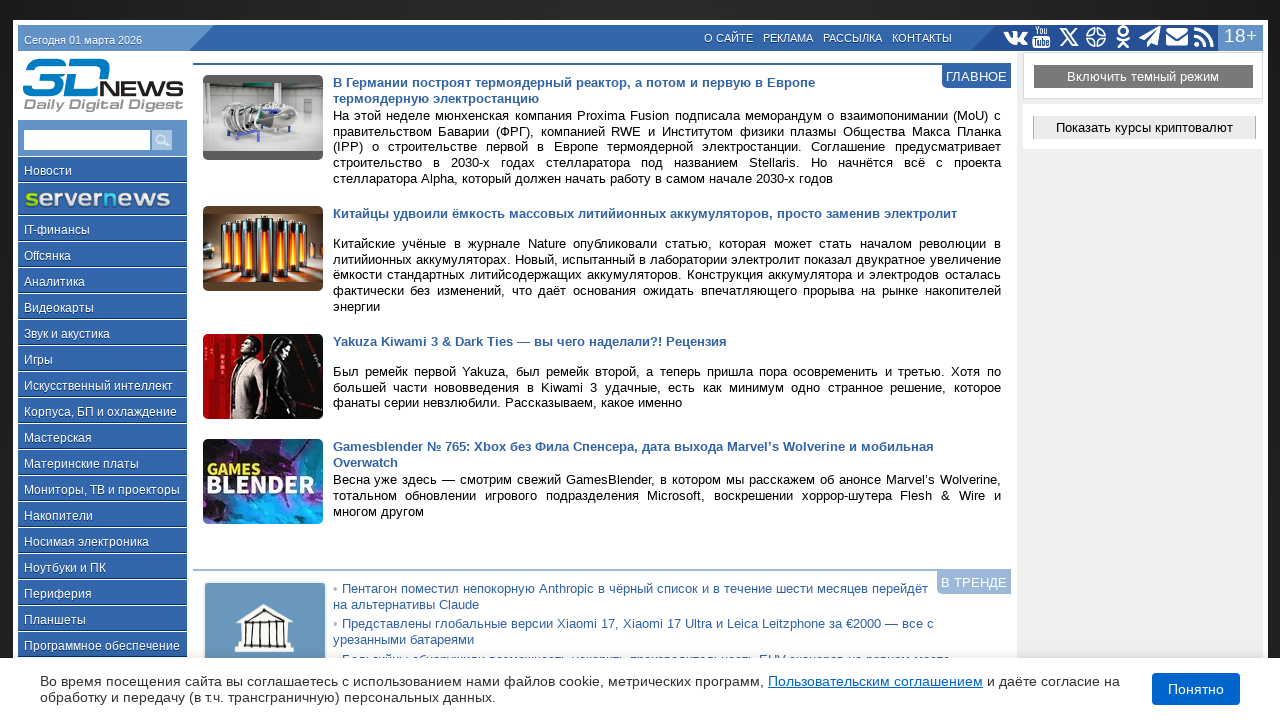

Clicked on 'Умные вещи' (Smart Things) link to navigate to section at (102, 361) on a:has-text('Умные вещи')
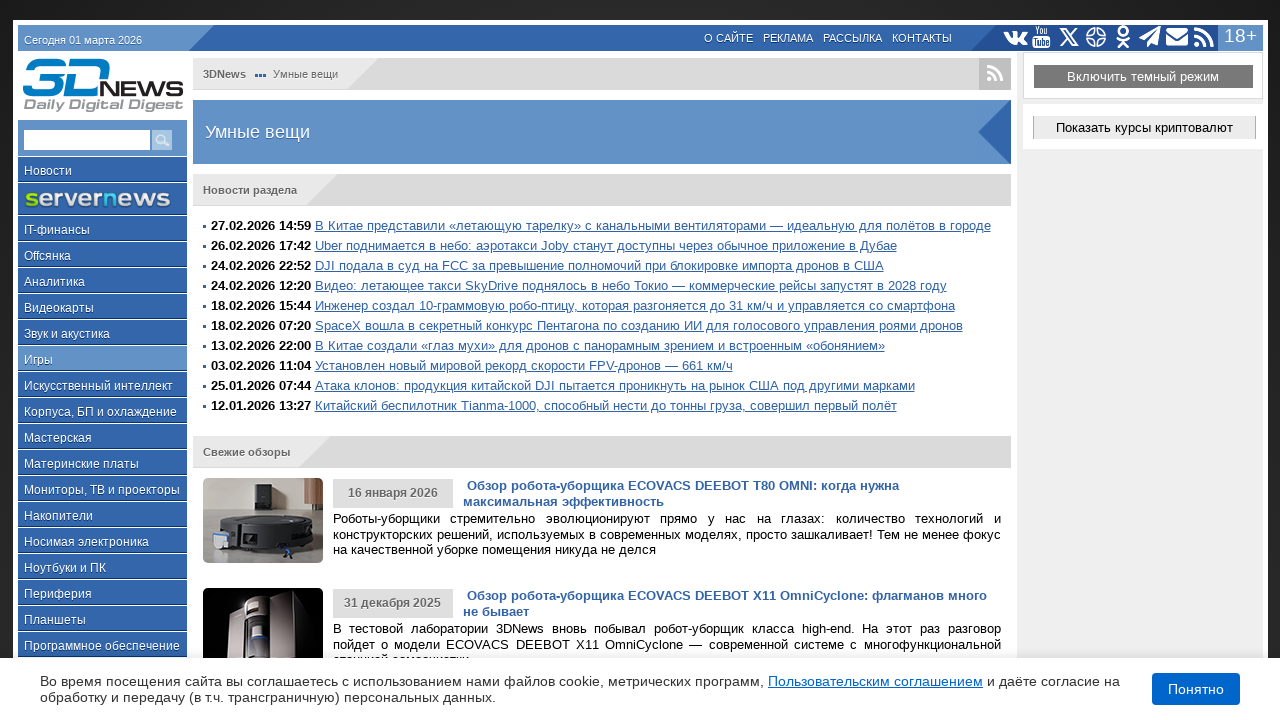

Breadcrumb navigation element loaded
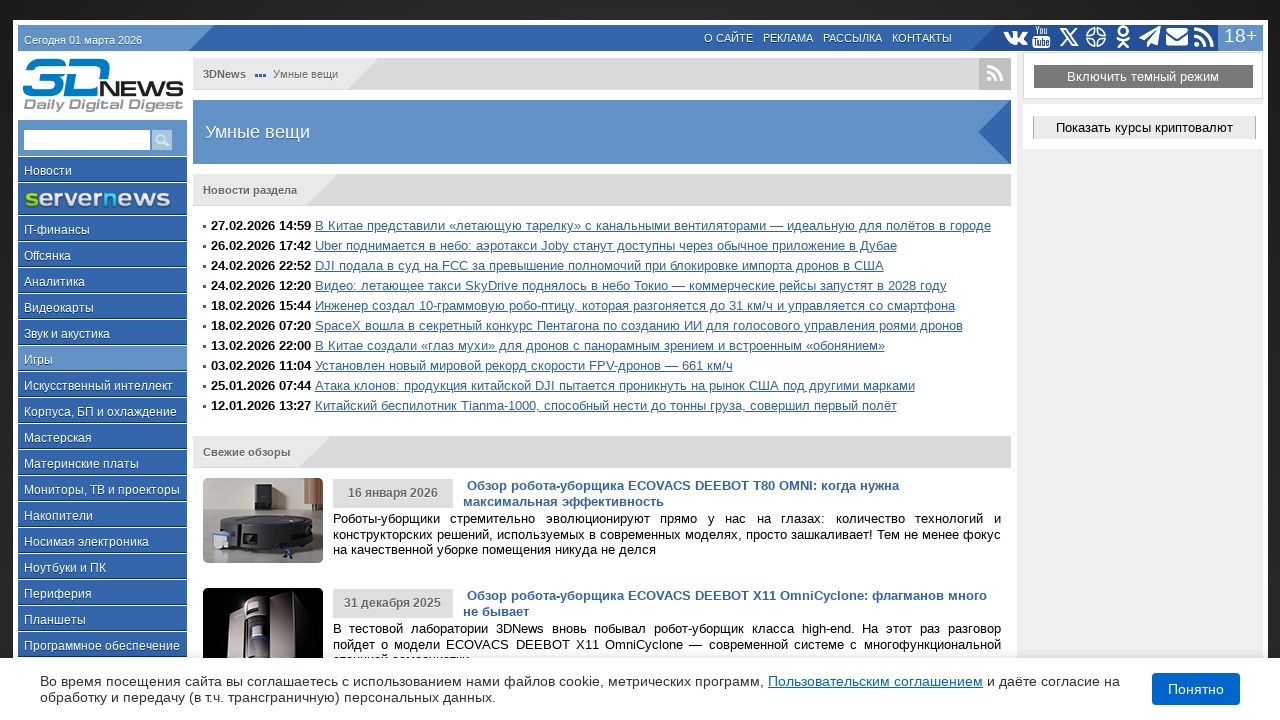

Section header breadcrumb element verified
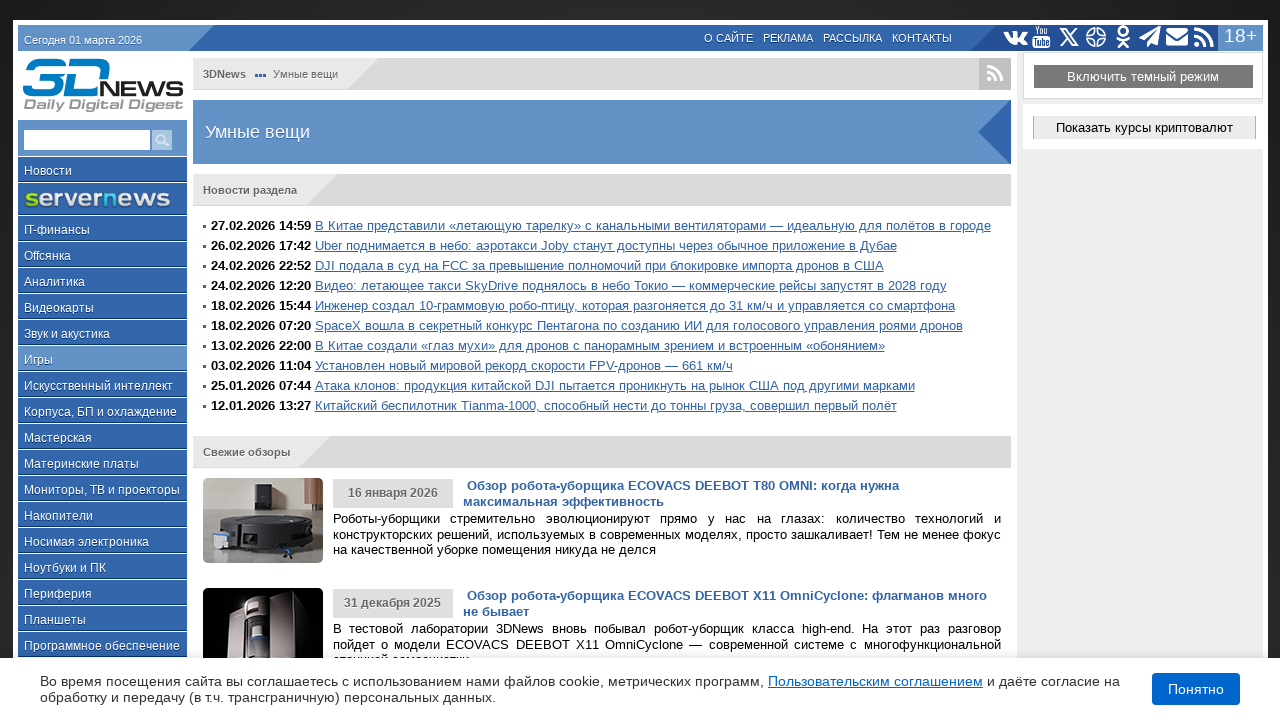

Verified 'Новости раздела' (Section News) header is present
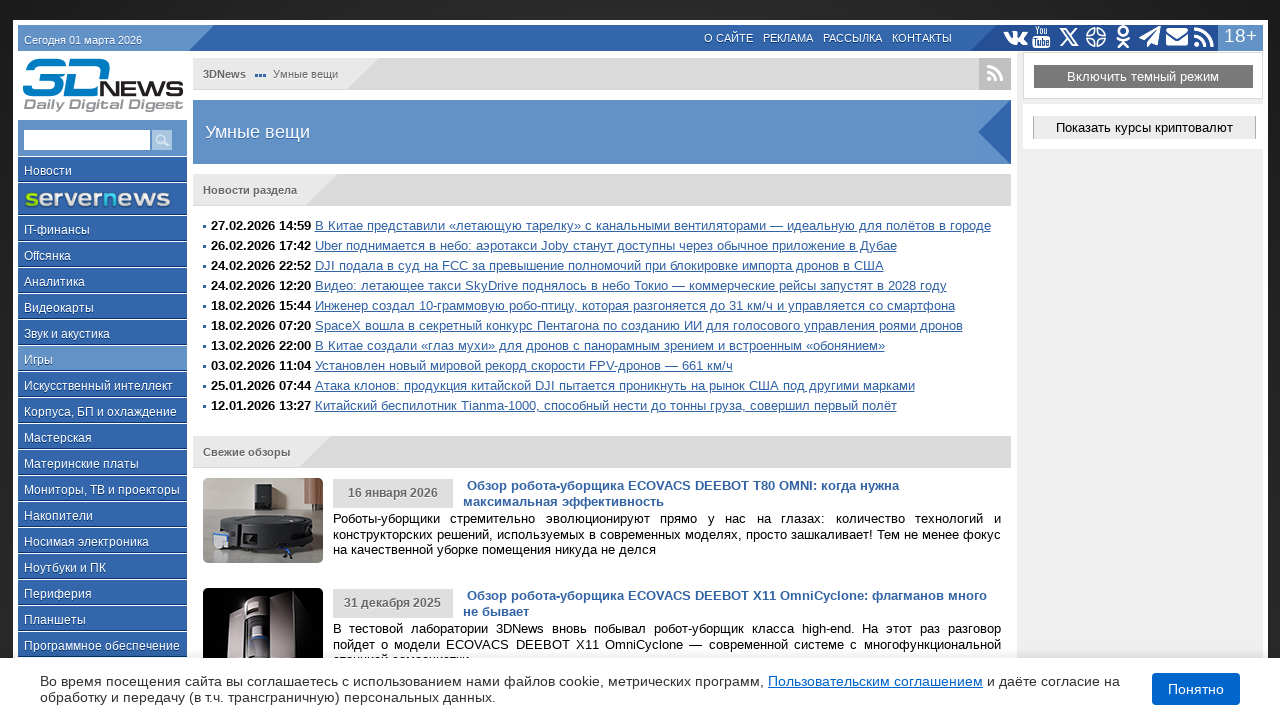

Verified 'Архив раздела' (Section Archive) link is present
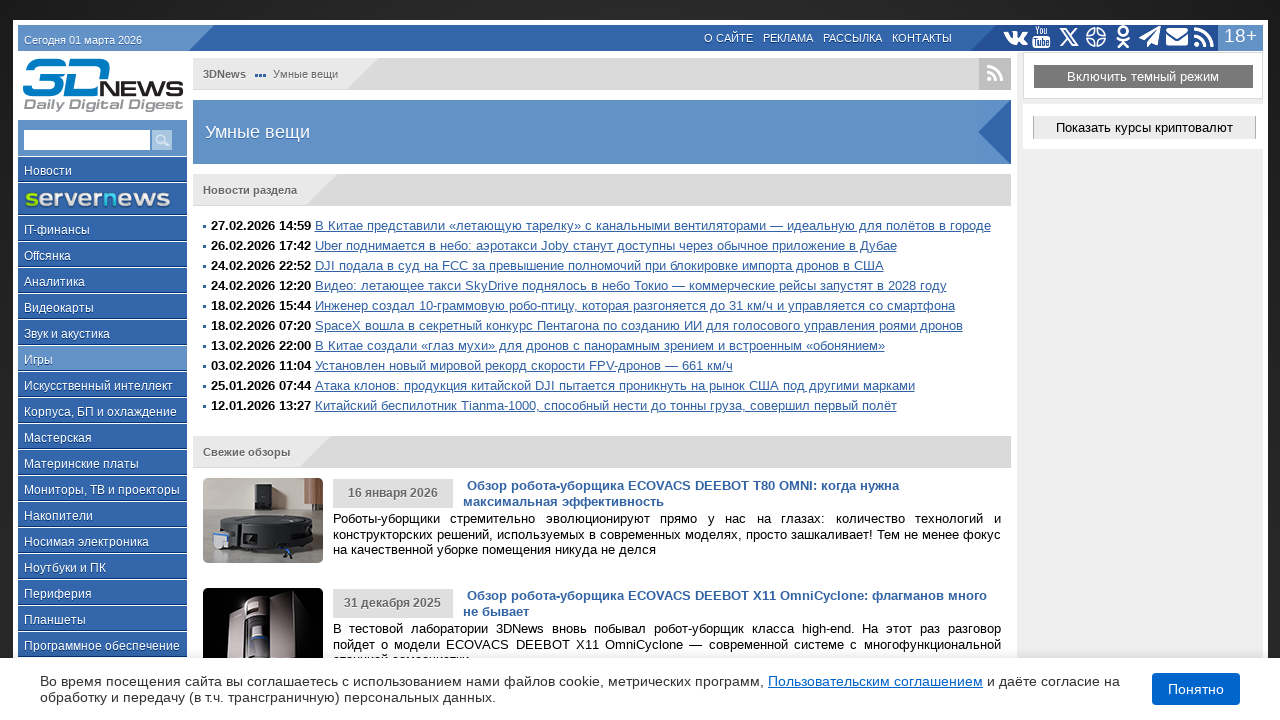

Clicked 3DNews logo to return to homepage at (102, 84) on img[alt='логотип 3DNews']
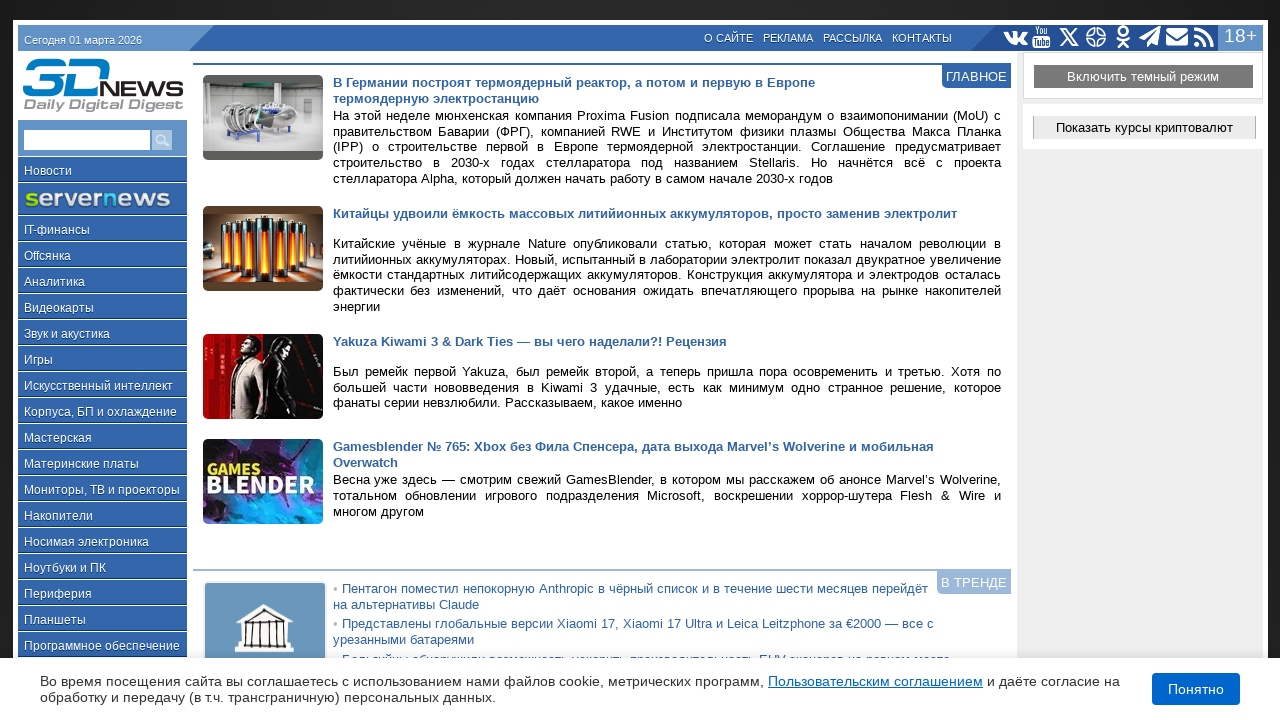

Homepage loaded successfully
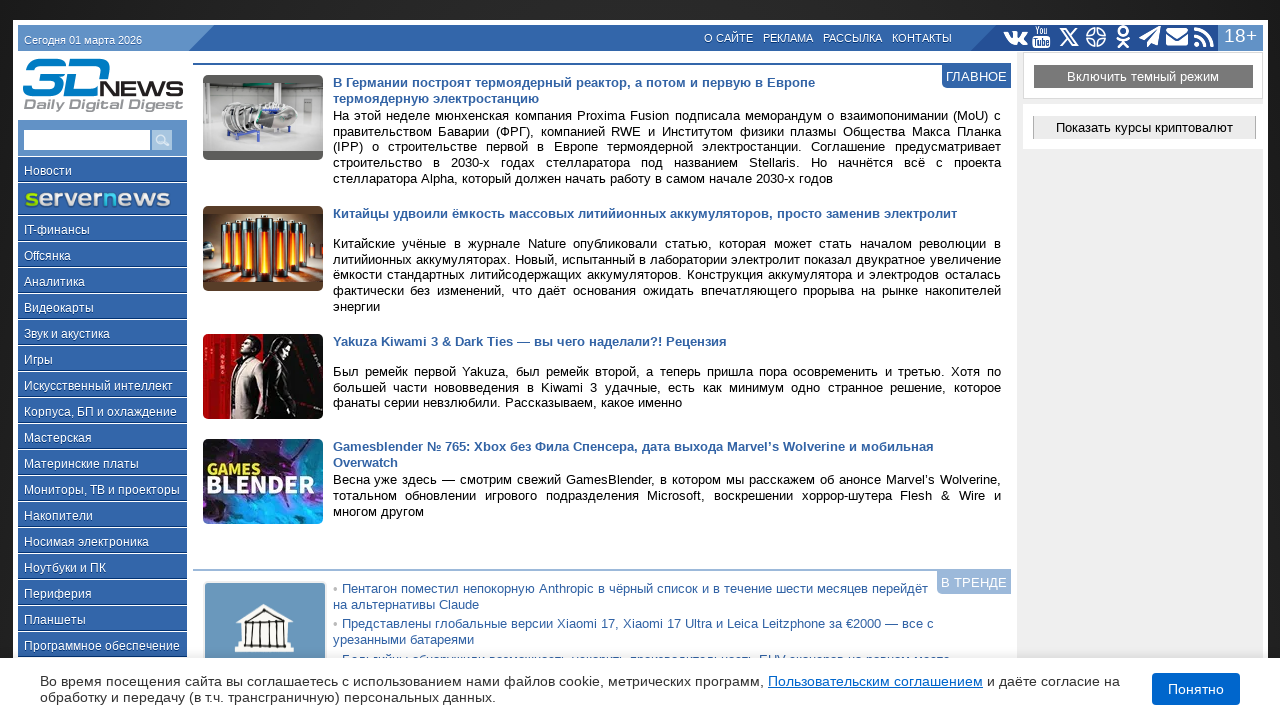

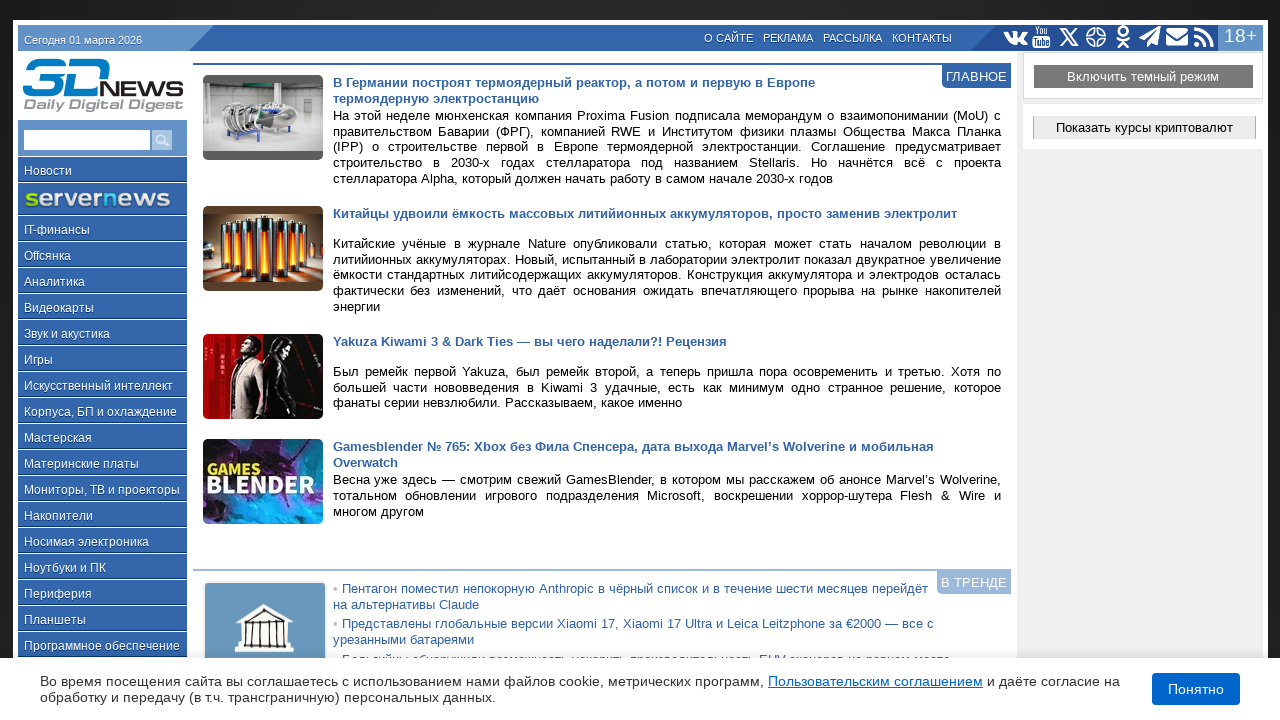